Tests a Todo application by checking existing items, adding new todo items, and toggling their completion status

Starting URL: https://lambdatest.github.io/sample-todo-app/

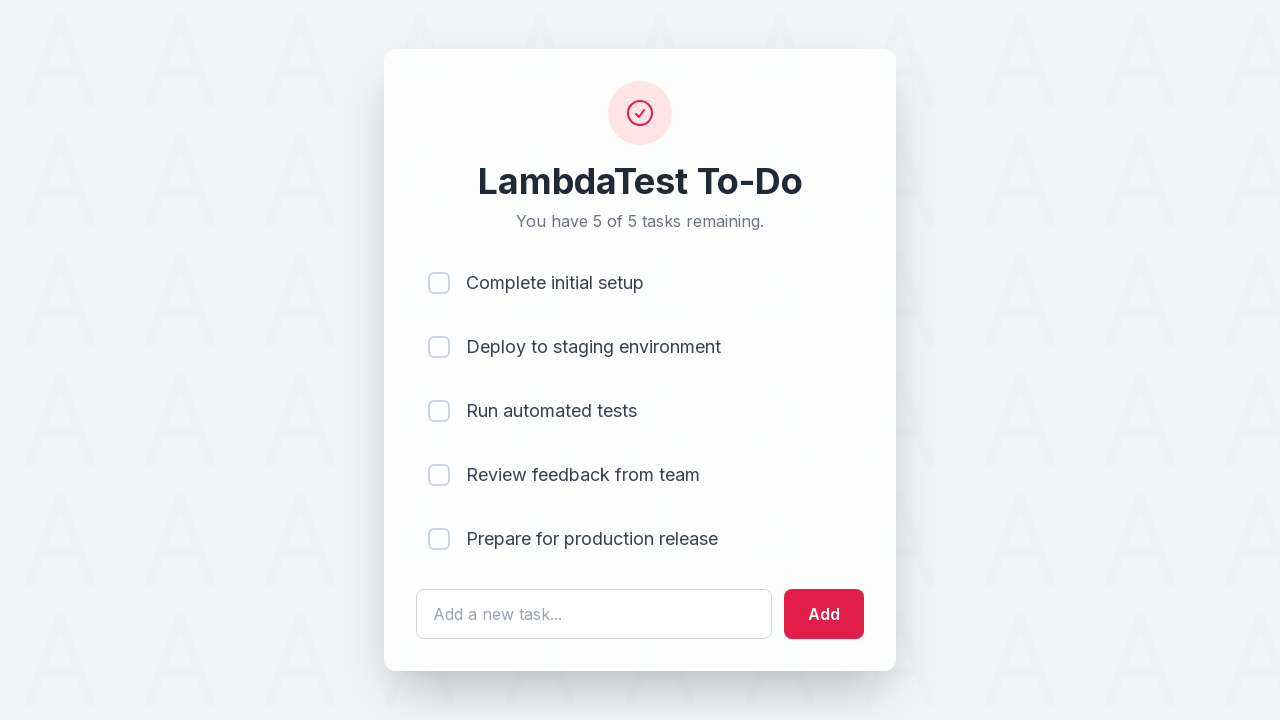

Checked first existing todo item (li1) at (439, 283) on input[name='li1']
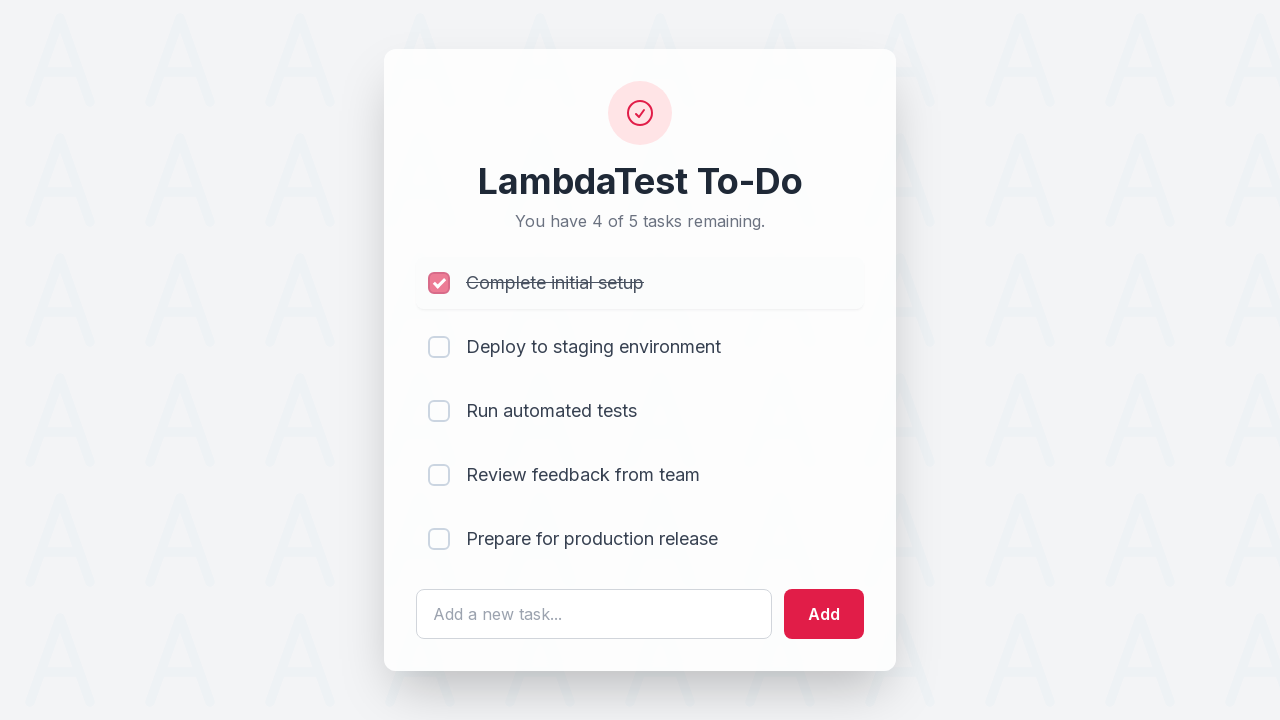

Checked second existing todo item (li2) at (439, 347) on input[name='li2']
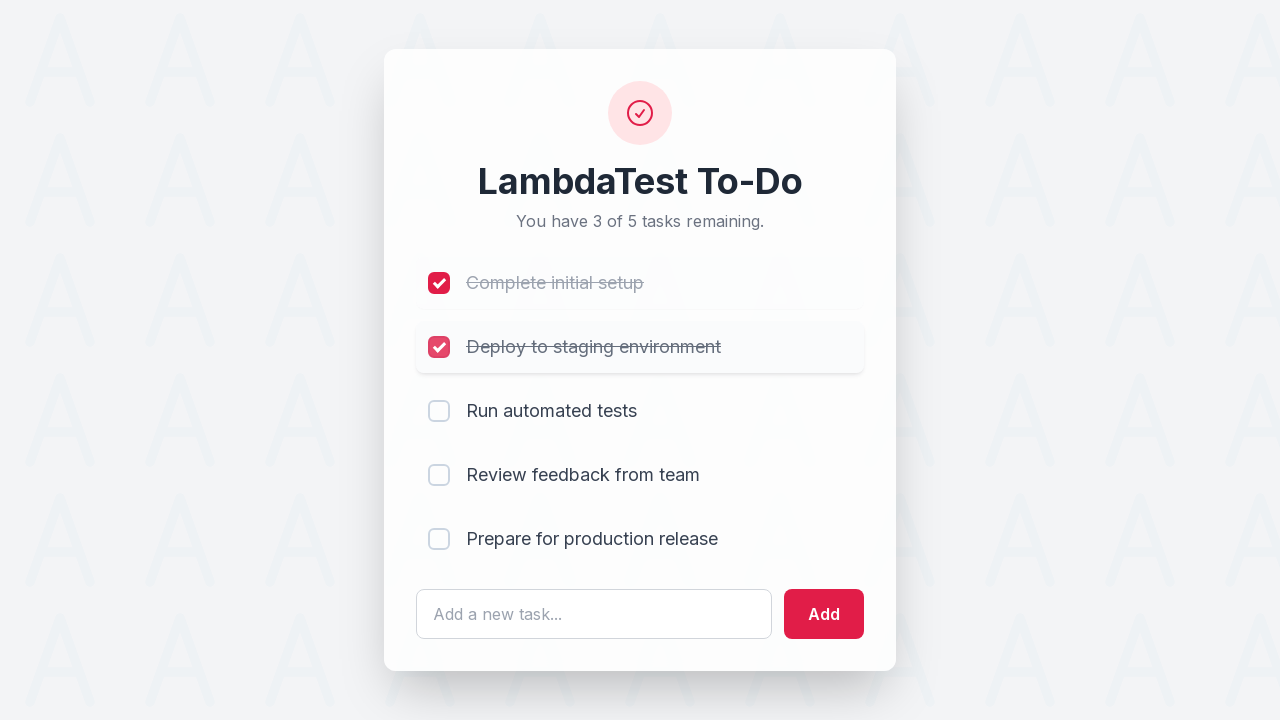

Checked third existing todo item (li3) at (439, 411) on input[name='li3']
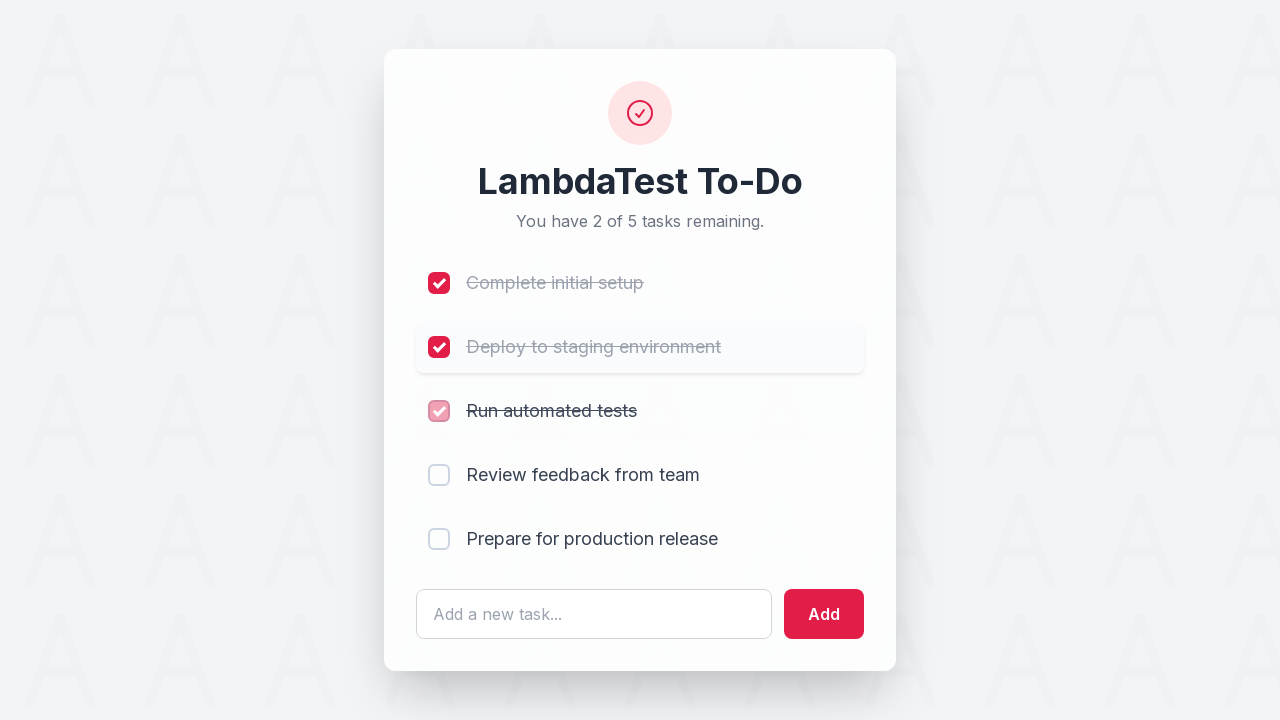

Checked fourth existing todo item (li4) at (439, 475) on input[name='li4']
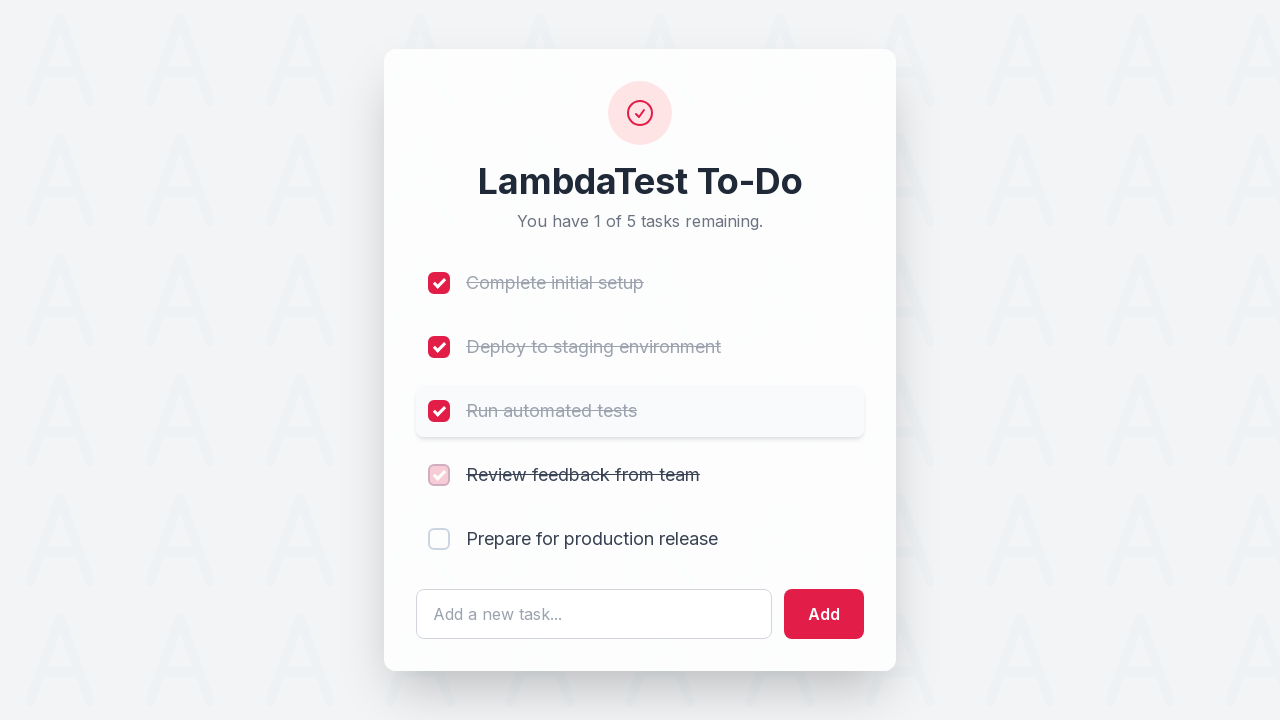

Filled todo input field with ' List Item 6' on #sampletodotext
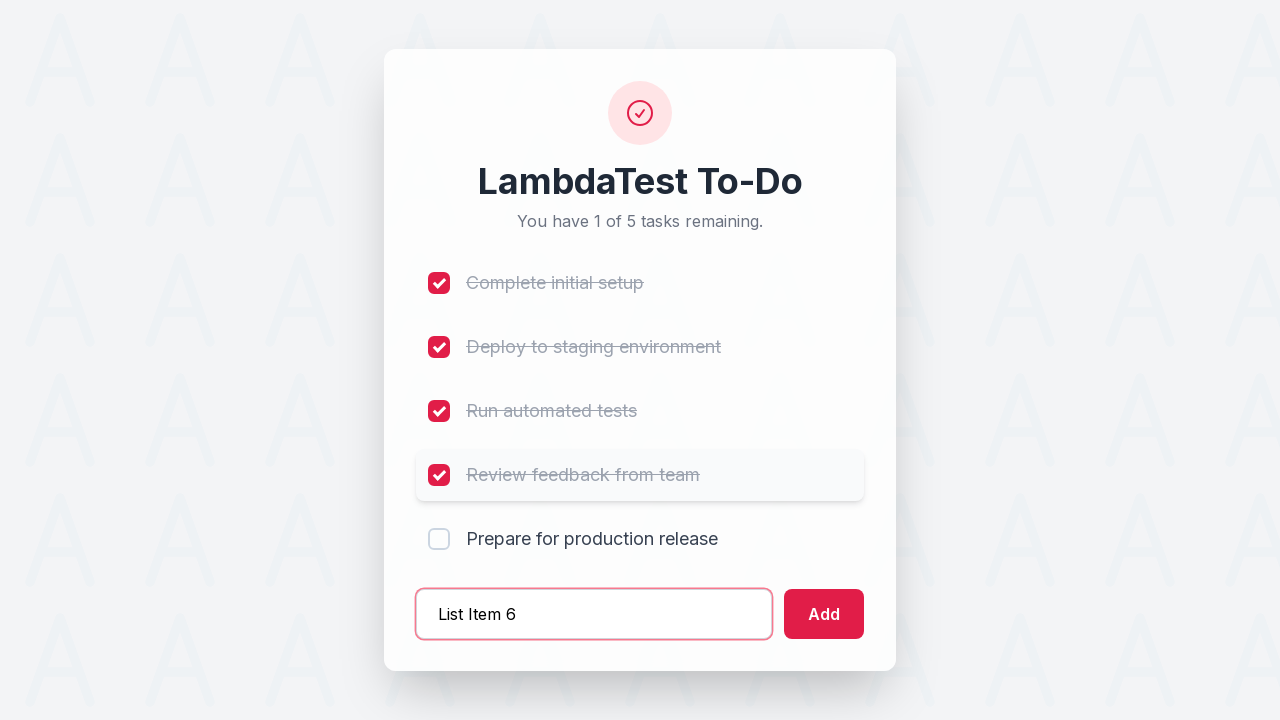

Clicked add button to create List Item 6 at (824, 614) on #addbutton
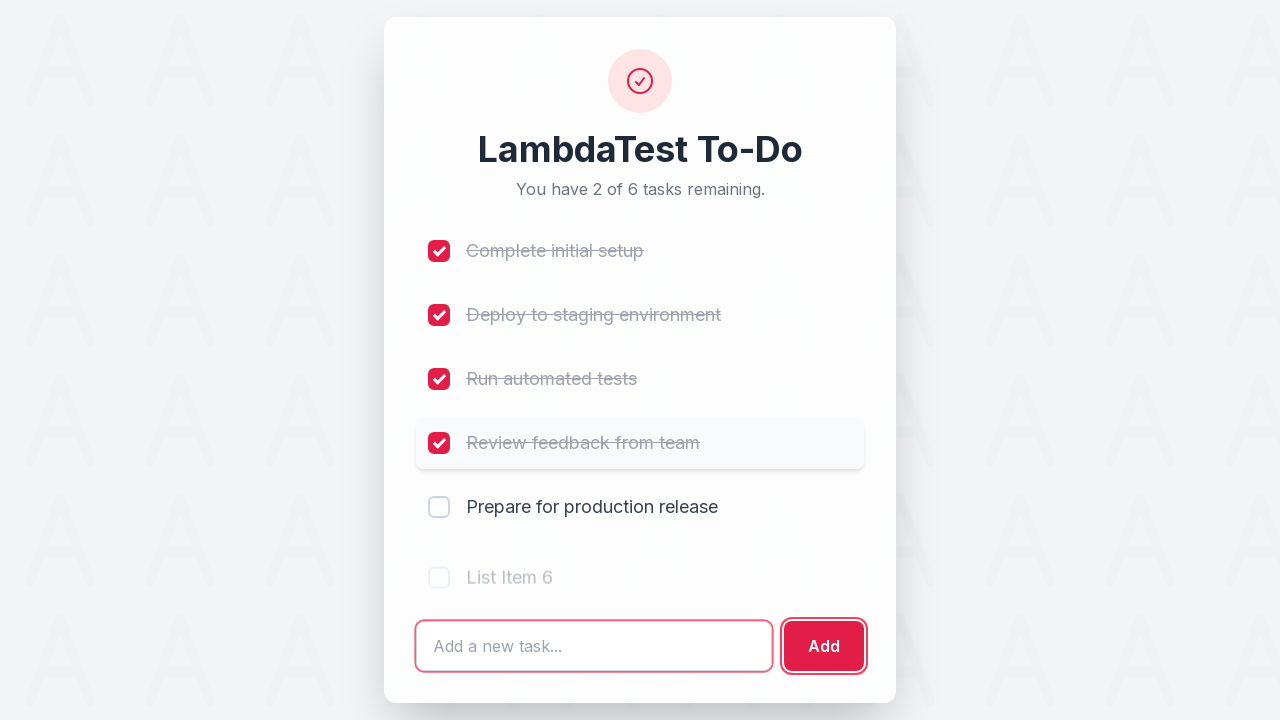

Filled todo input field with ' List Item 7' on #sampletodotext
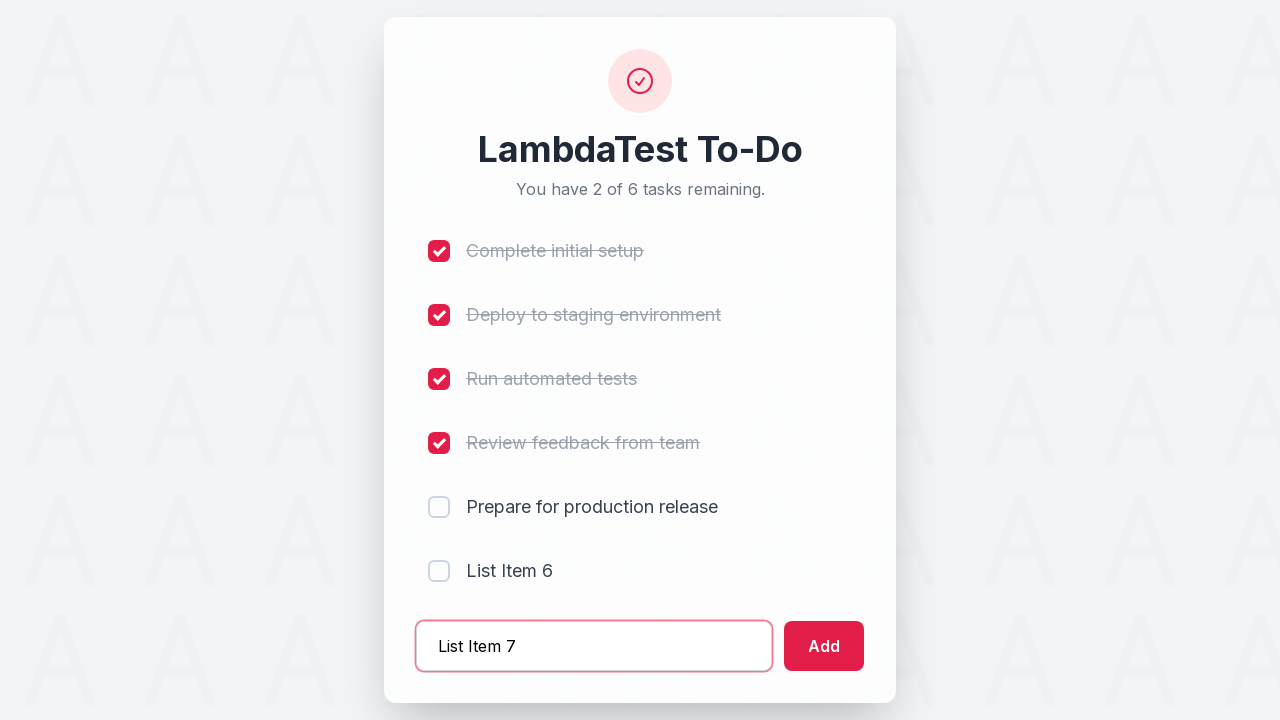

Clicked add button to create List Item 7 at (824, 646) on #addbutton
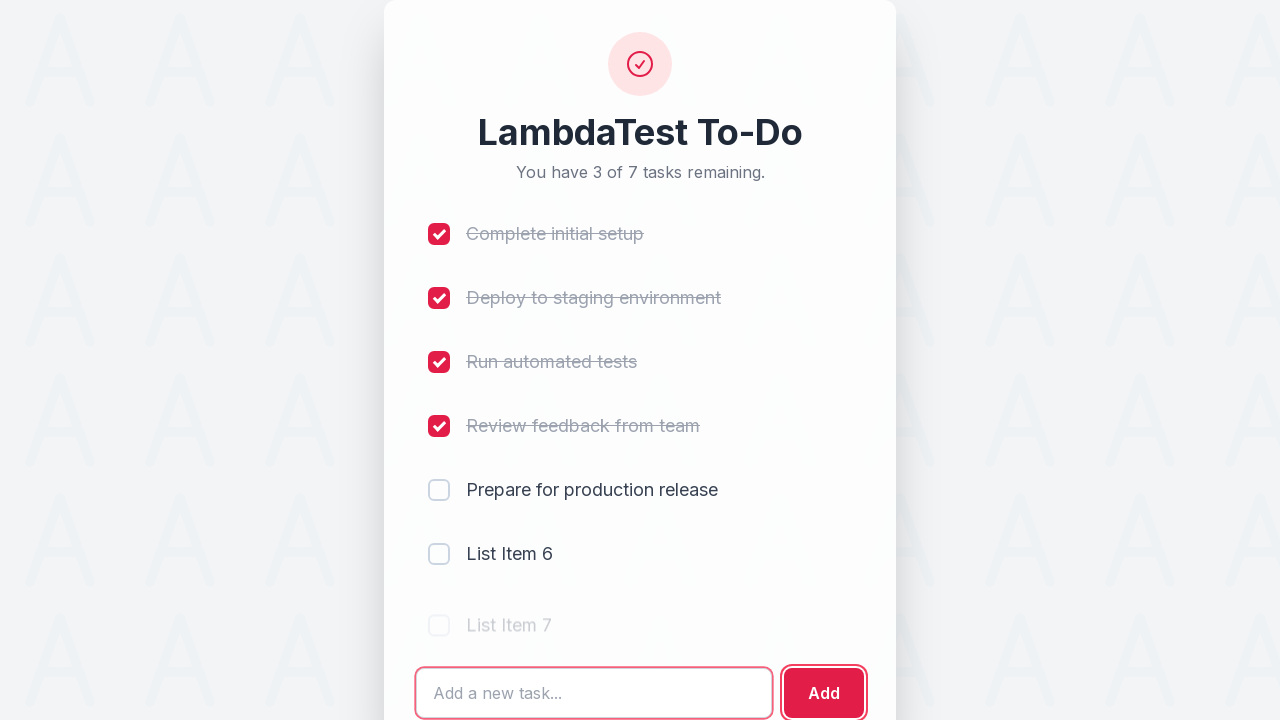

Filled todo input field with ' List Item 8' on #sampletodotext
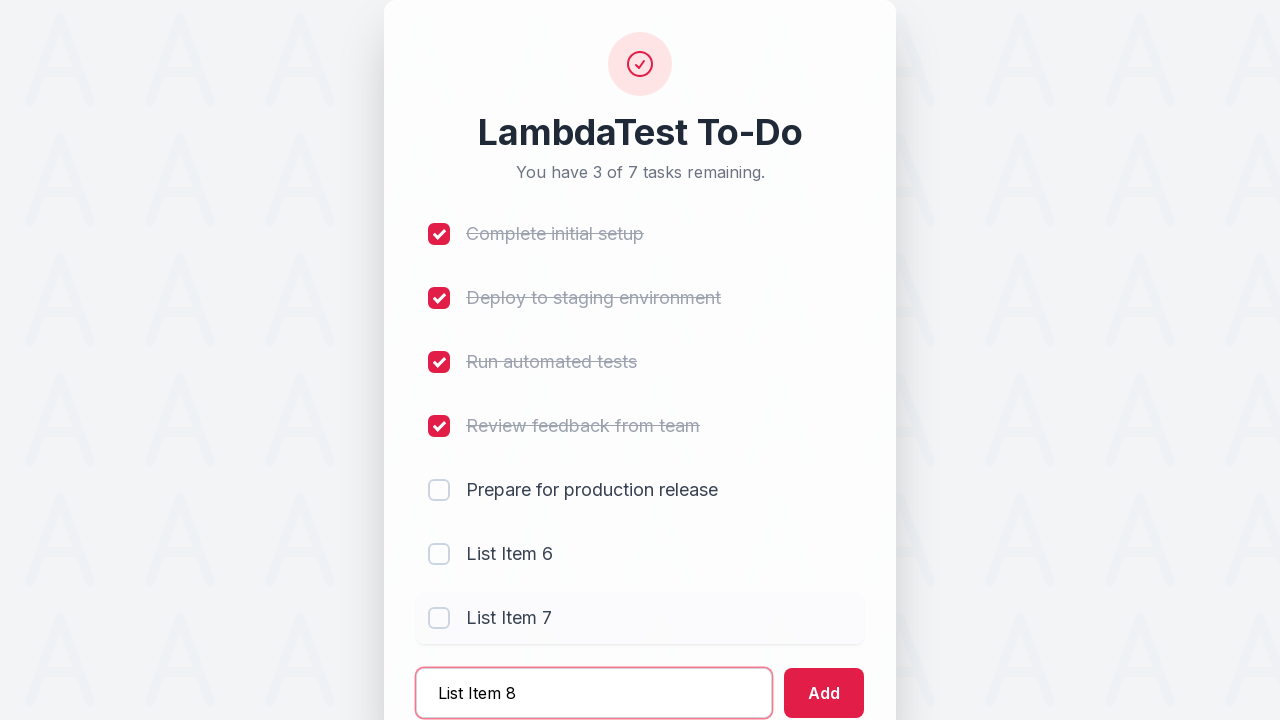

Clicked add button to create List Item 8 at (824, 693) on #addbutton
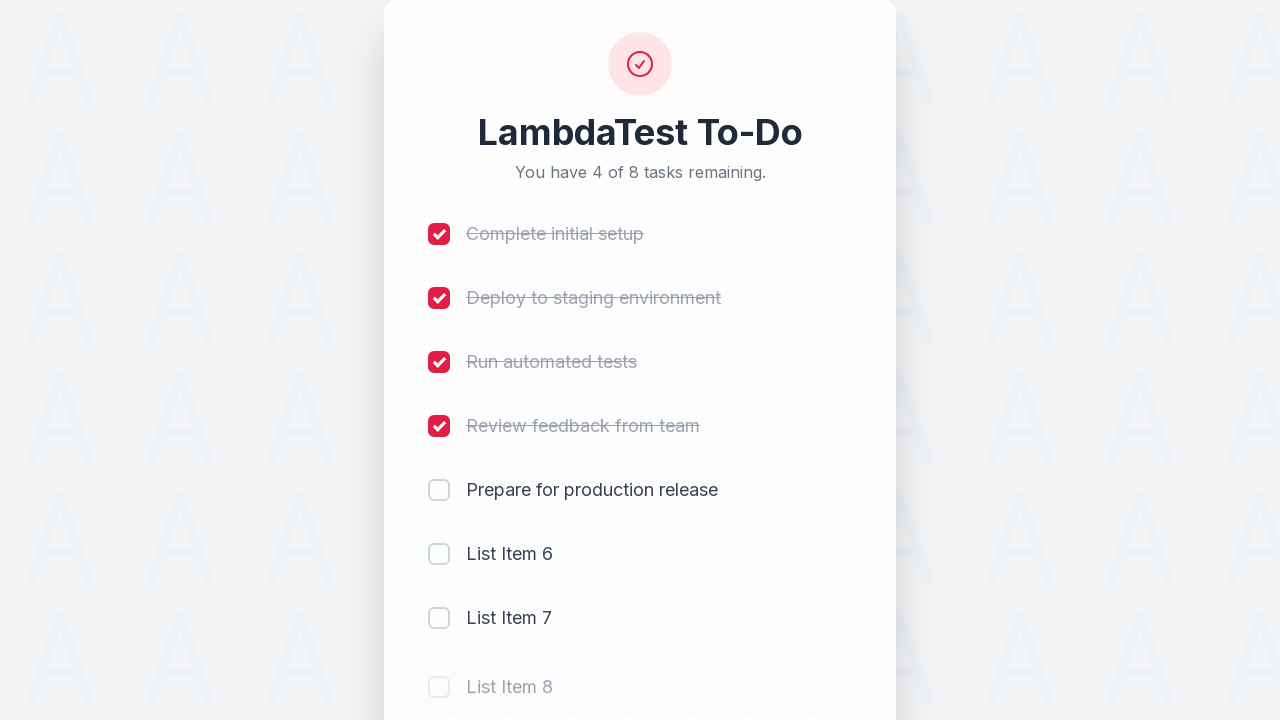

Unchecked first todo item (li1) at (439, 234) on input[name='li1']
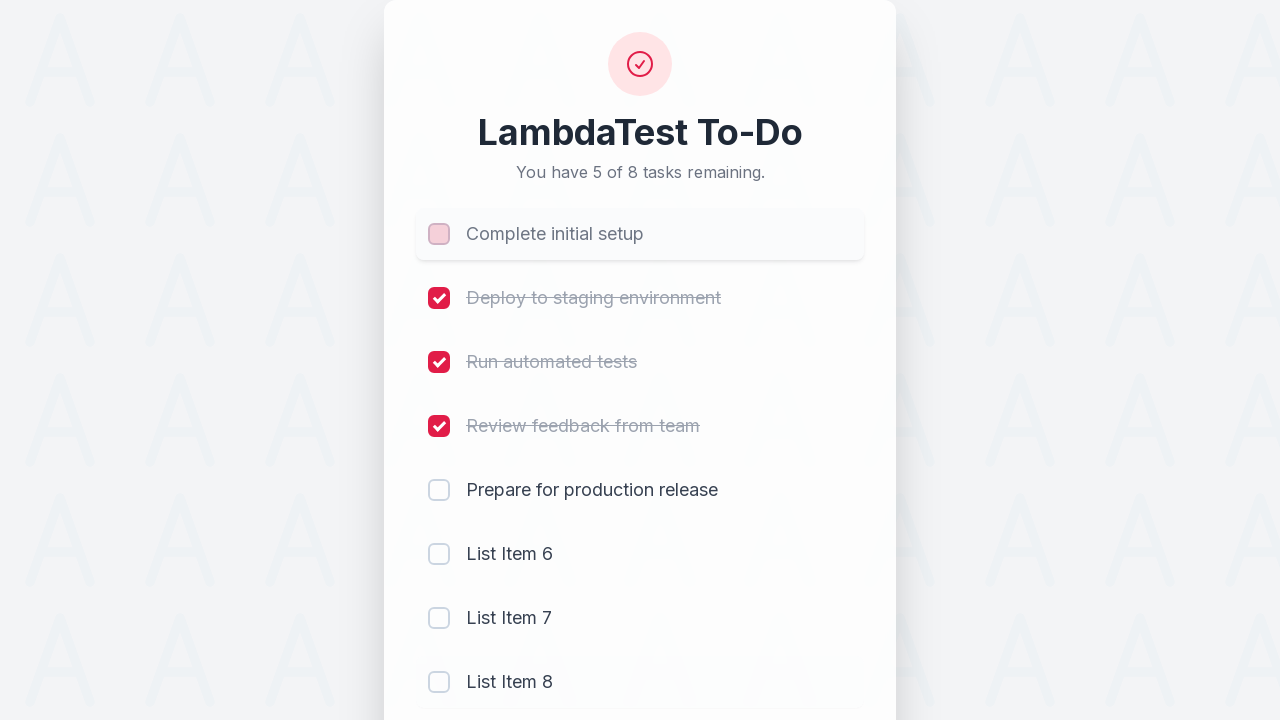

Unchecked third todo item (li3) at (439, 362) on input[name='li3']
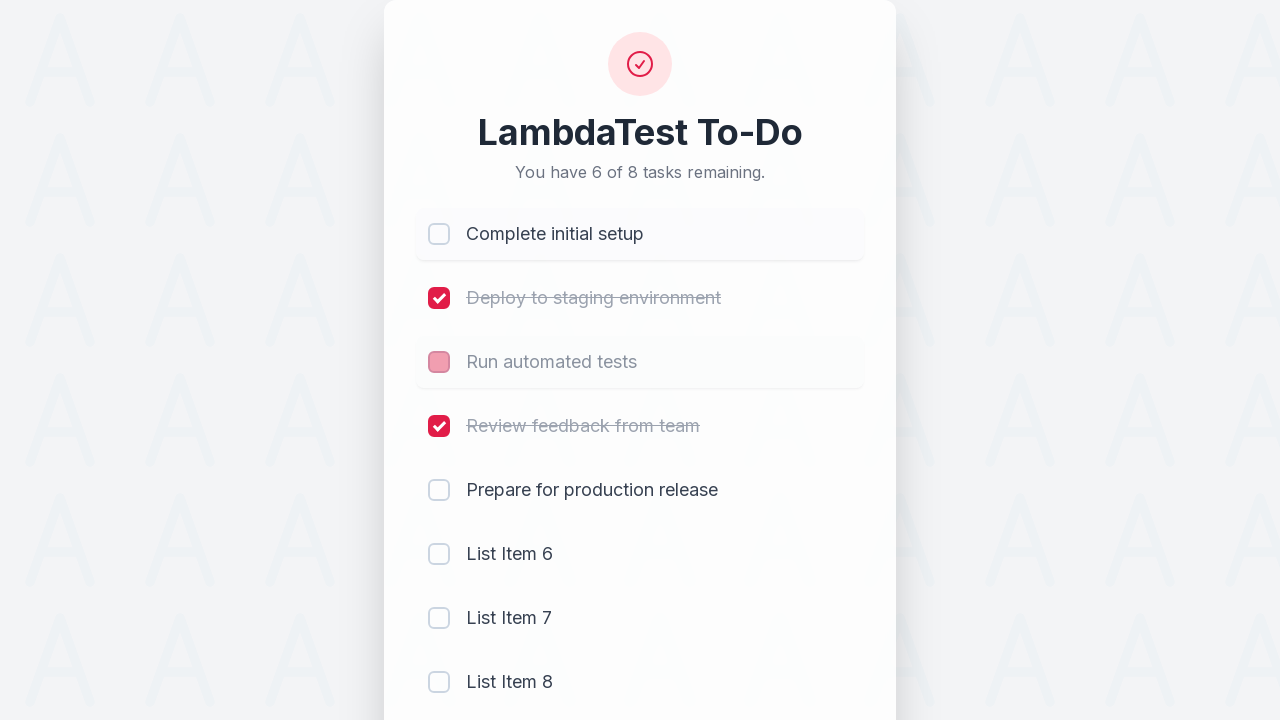

Checked newly added todo item (li7) at (439, 618) on input[name='li7']
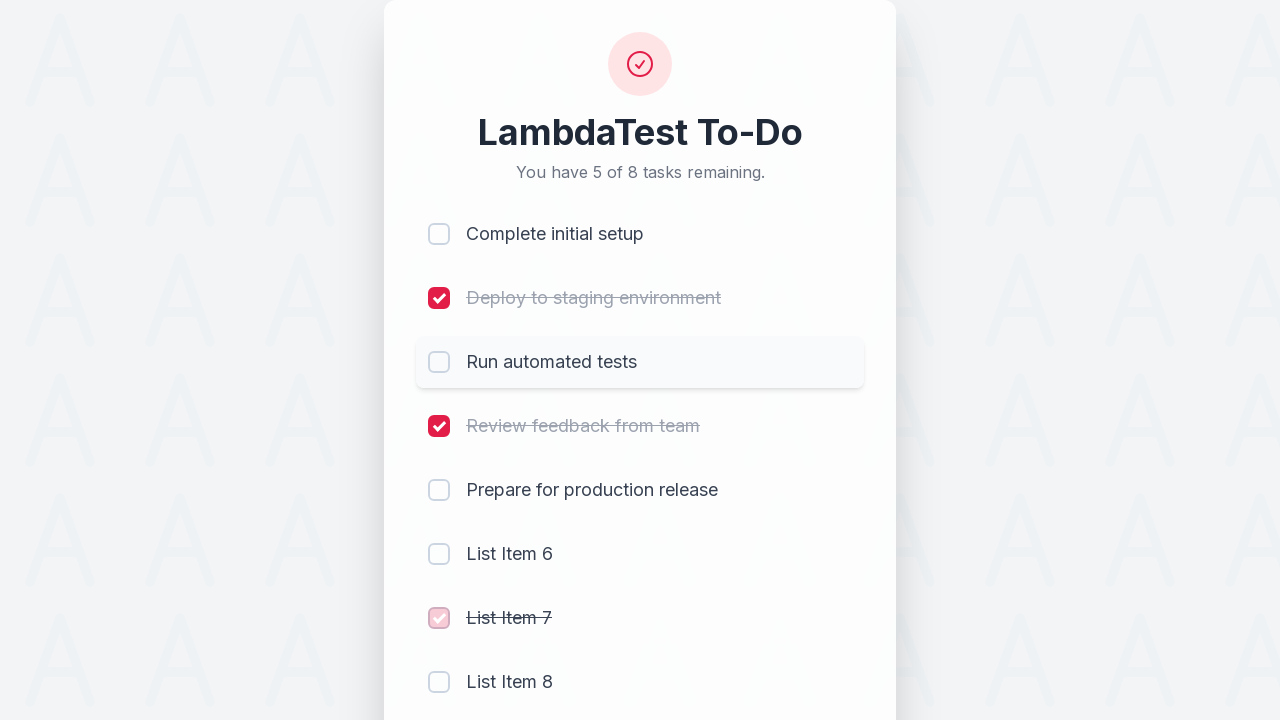

Checked newly added todo item (li8) at (439, 682) on input[name='li8']
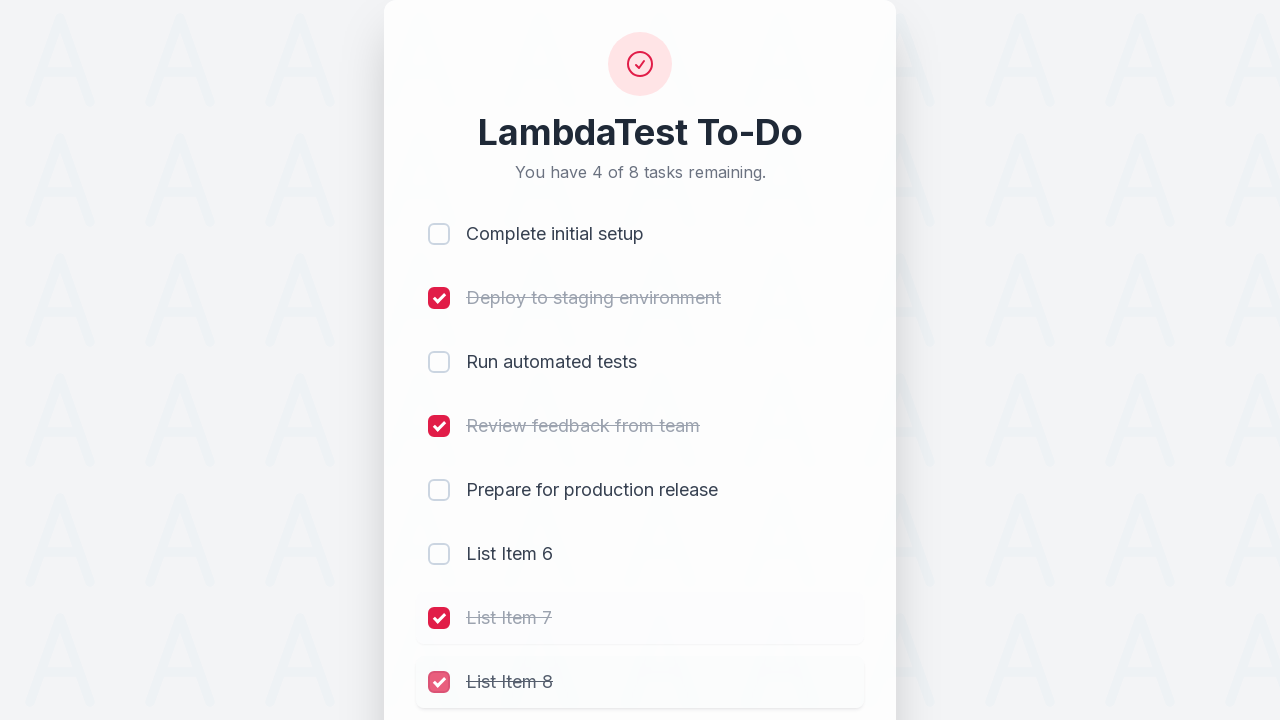

Filled todo input field with 'Get Taste of Lambda and Stick to It' on #sampletodotext
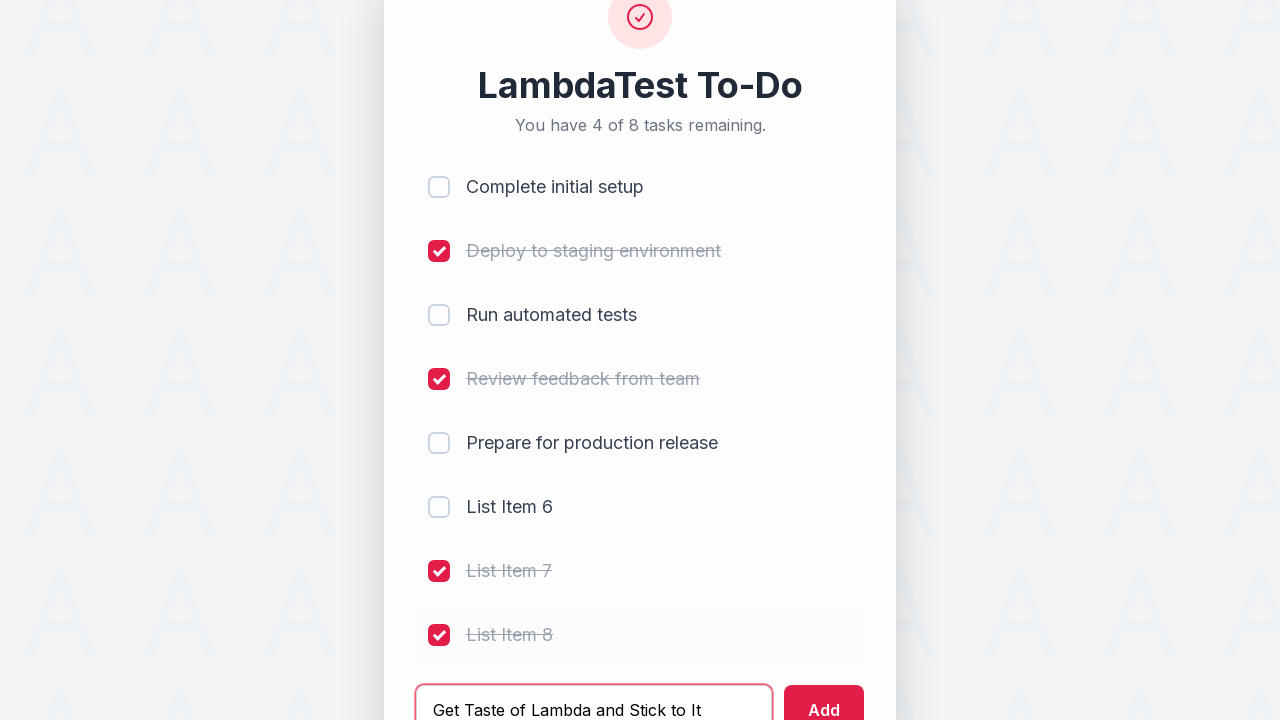

Clicked add button to create final todo item at (824, 695) on #addbutton
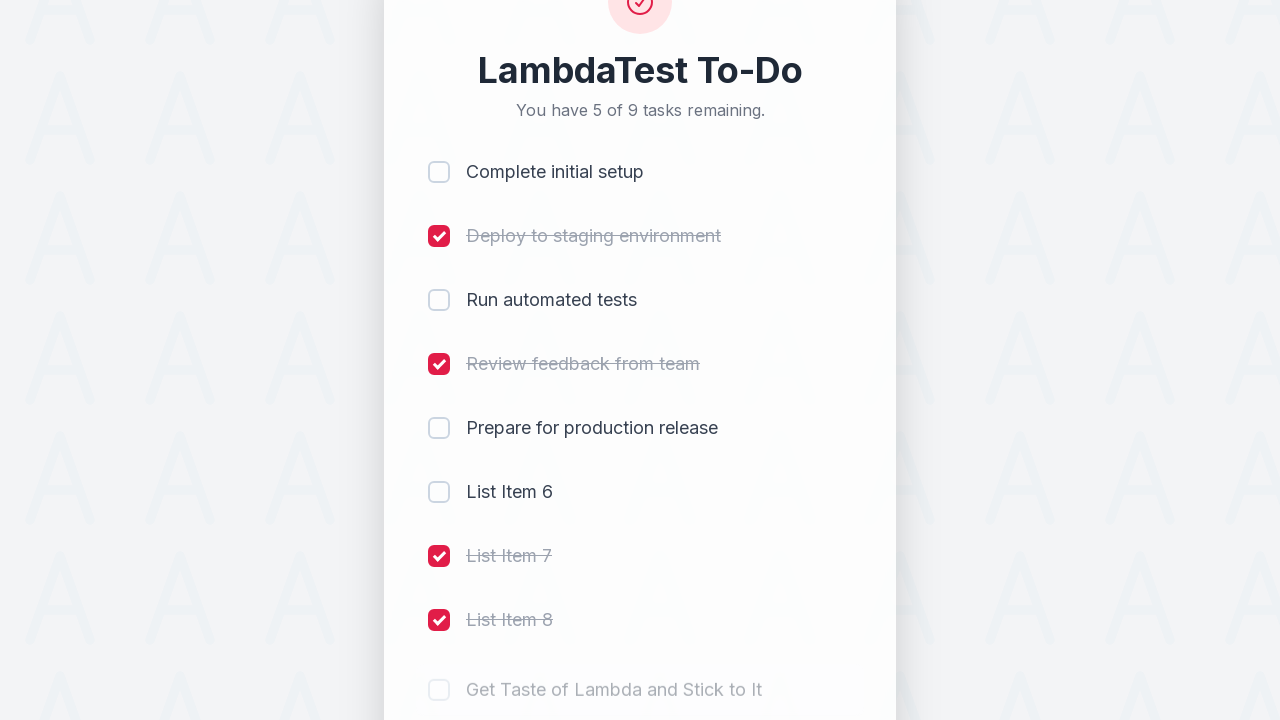

Checked the last added todo item (li9) at (439, 588) on input[name='li9']
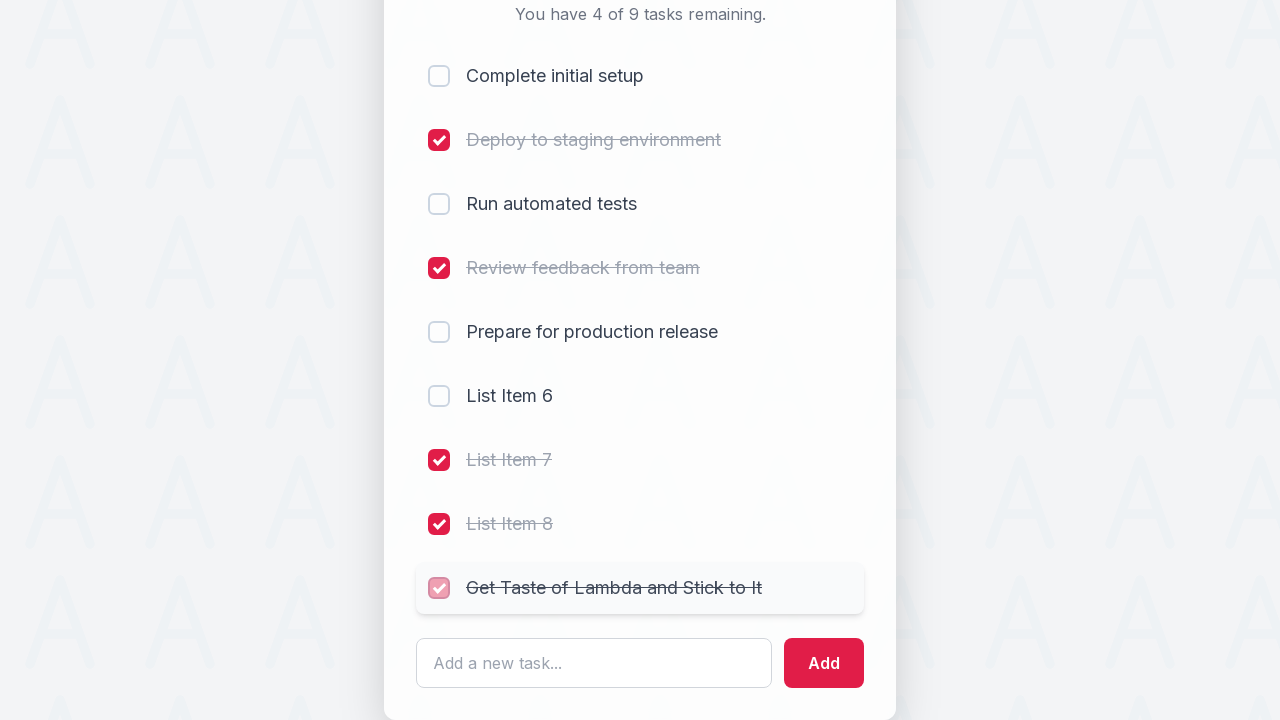

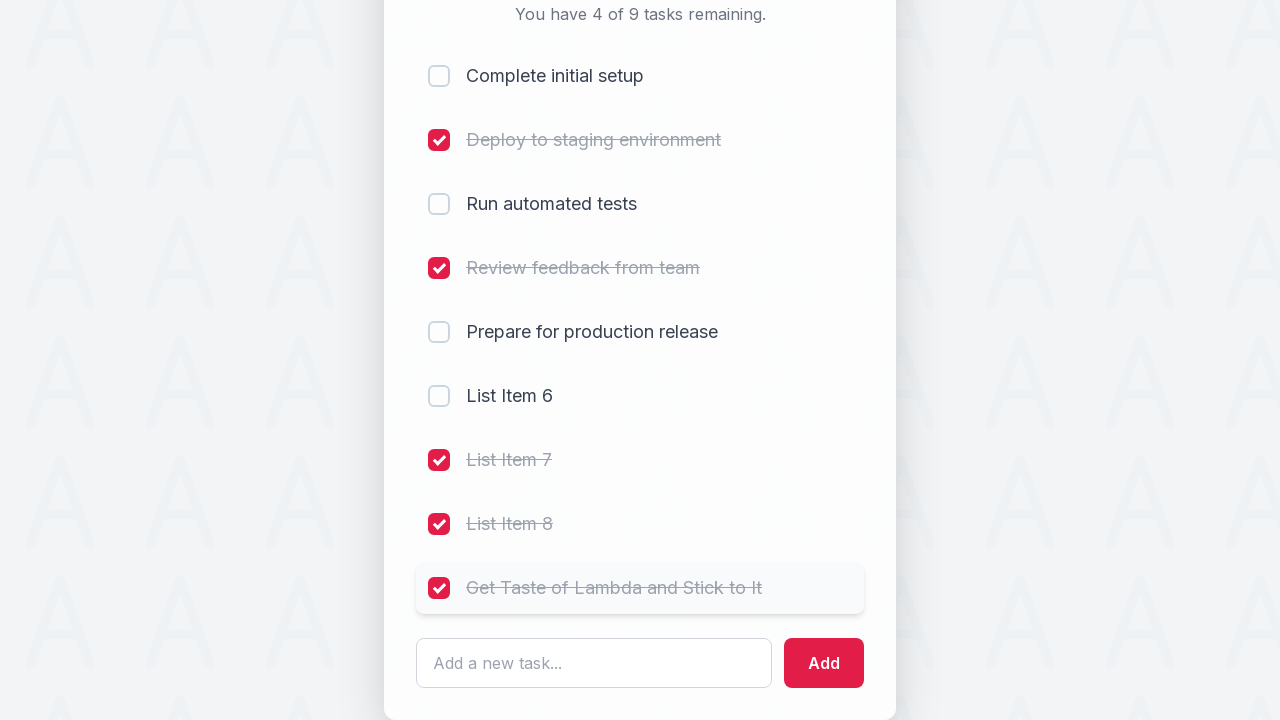